Tests handling of JavaScript prompt popup by clicking on alert trigger, entering text in the prompt, accepting it, and verifying the result message

Starting URL: https://demo.automationtesting.in/Alerts.html

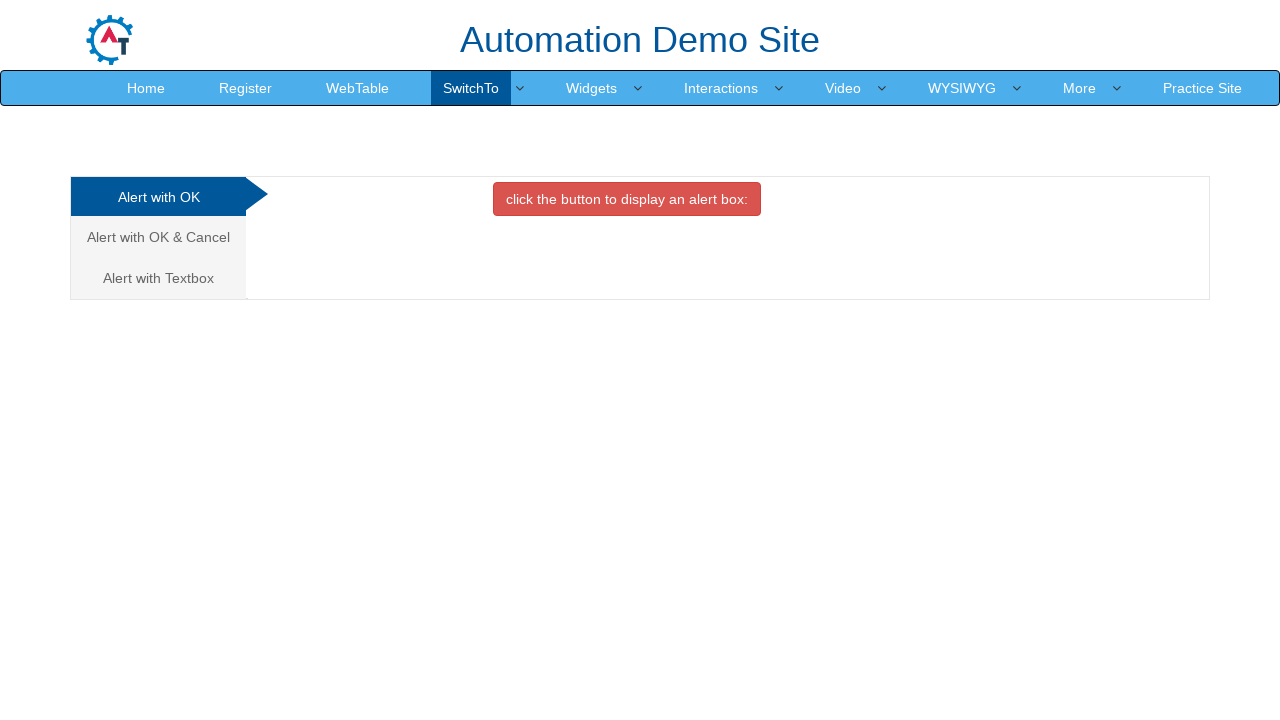

Clicked on 'Alert with Textbox' link to navigate to prompt section at (158, 278) on text=Alert with Textbox
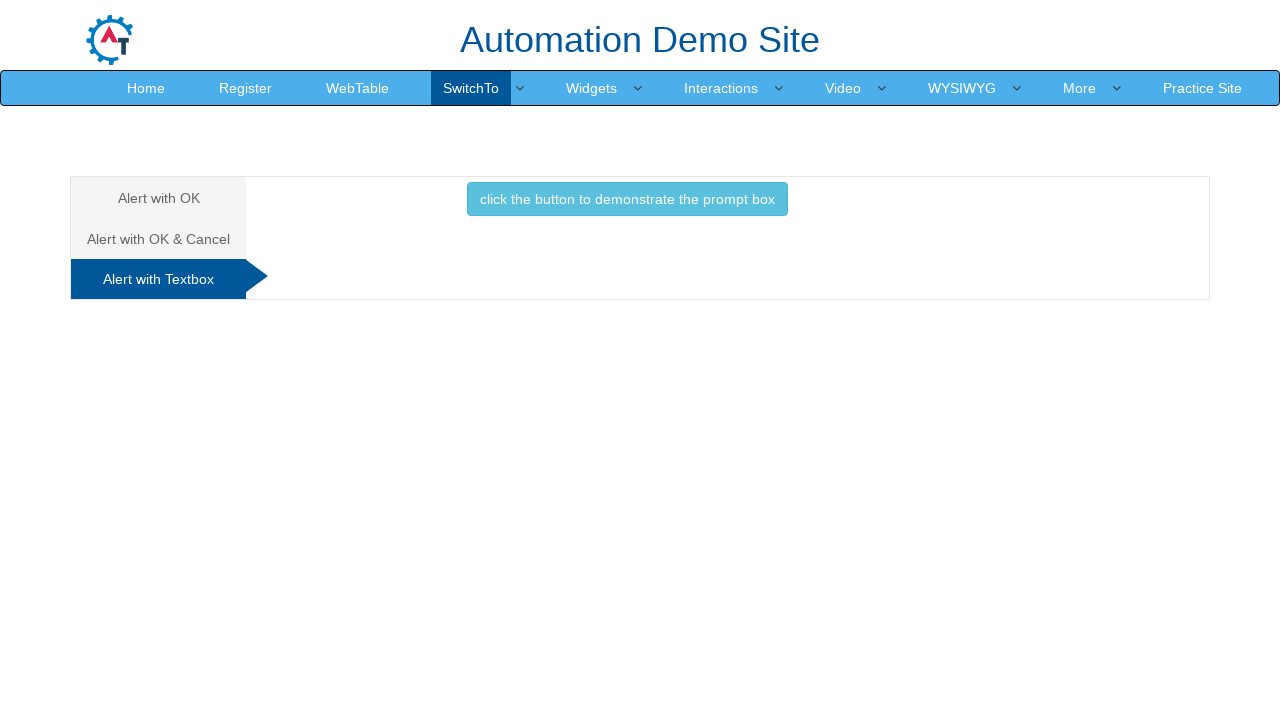

Clicked button to trigger the prompt popup at (627, 199) on button.btn.btn-info
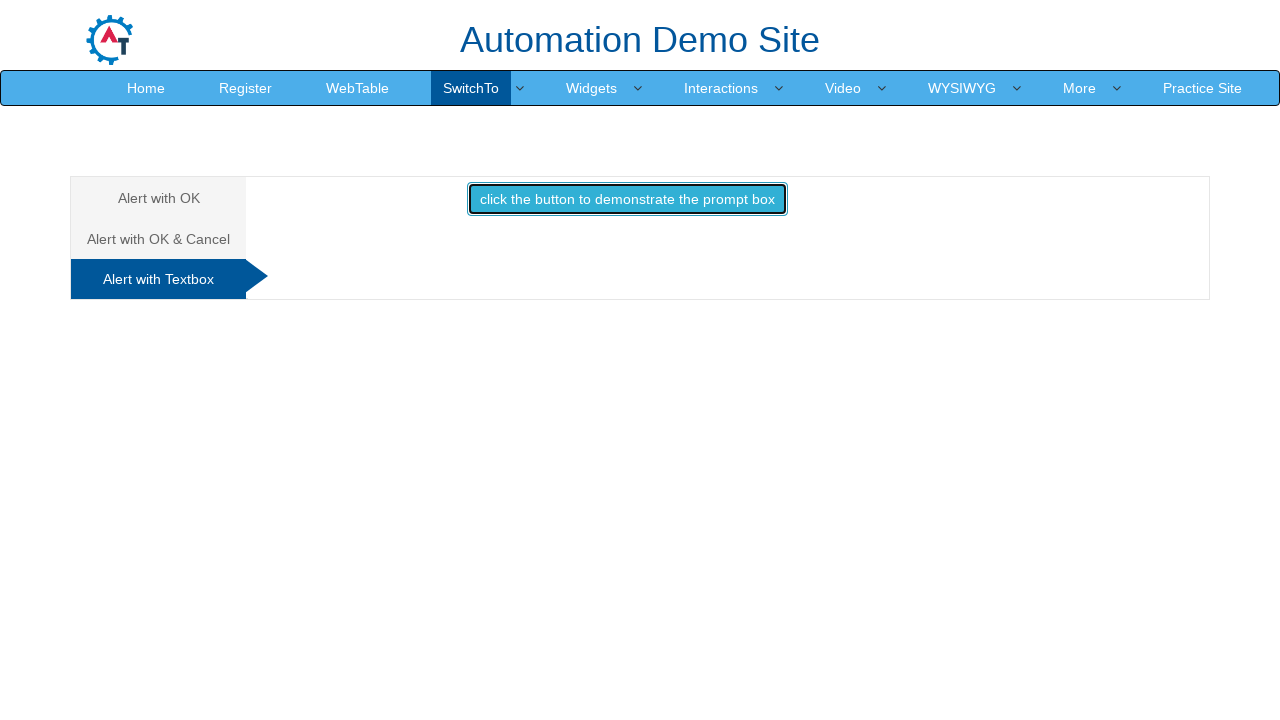

Set up dialog handler to accept prompt with text 'Darshan'
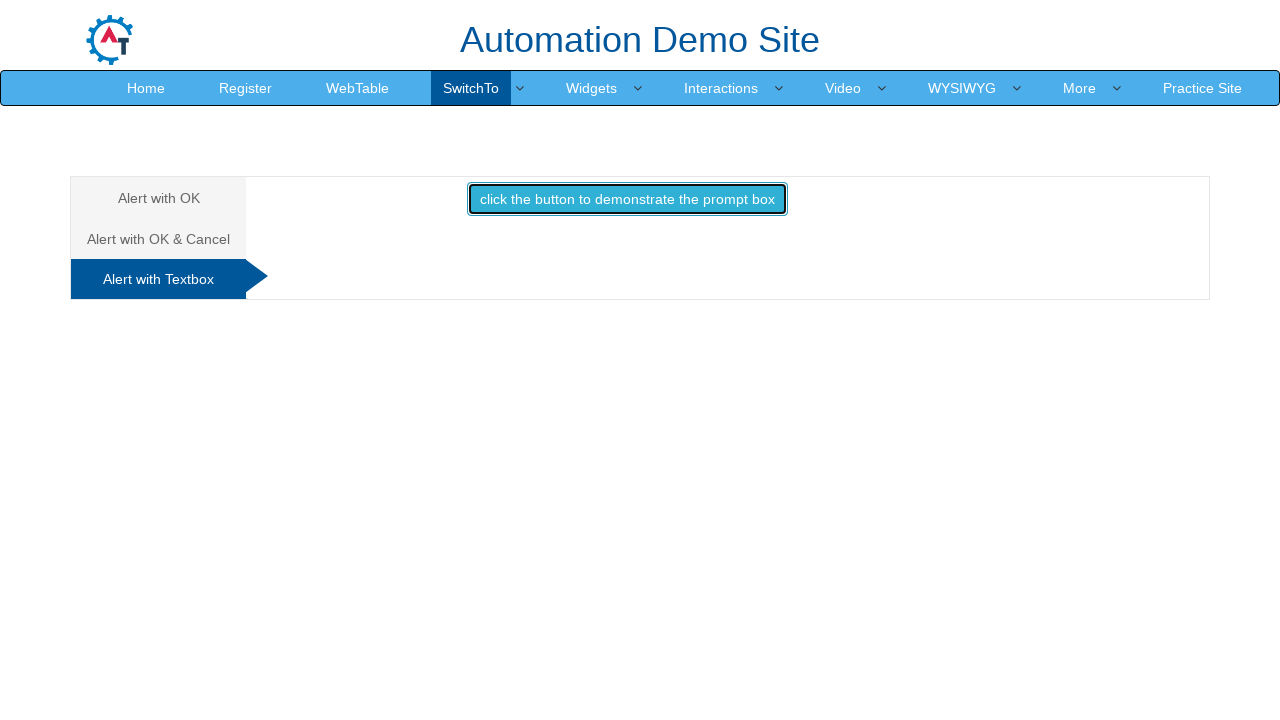

Clicked button to trigger and accept the prompt with entered text at (627, 199) on button.btn.btn-info
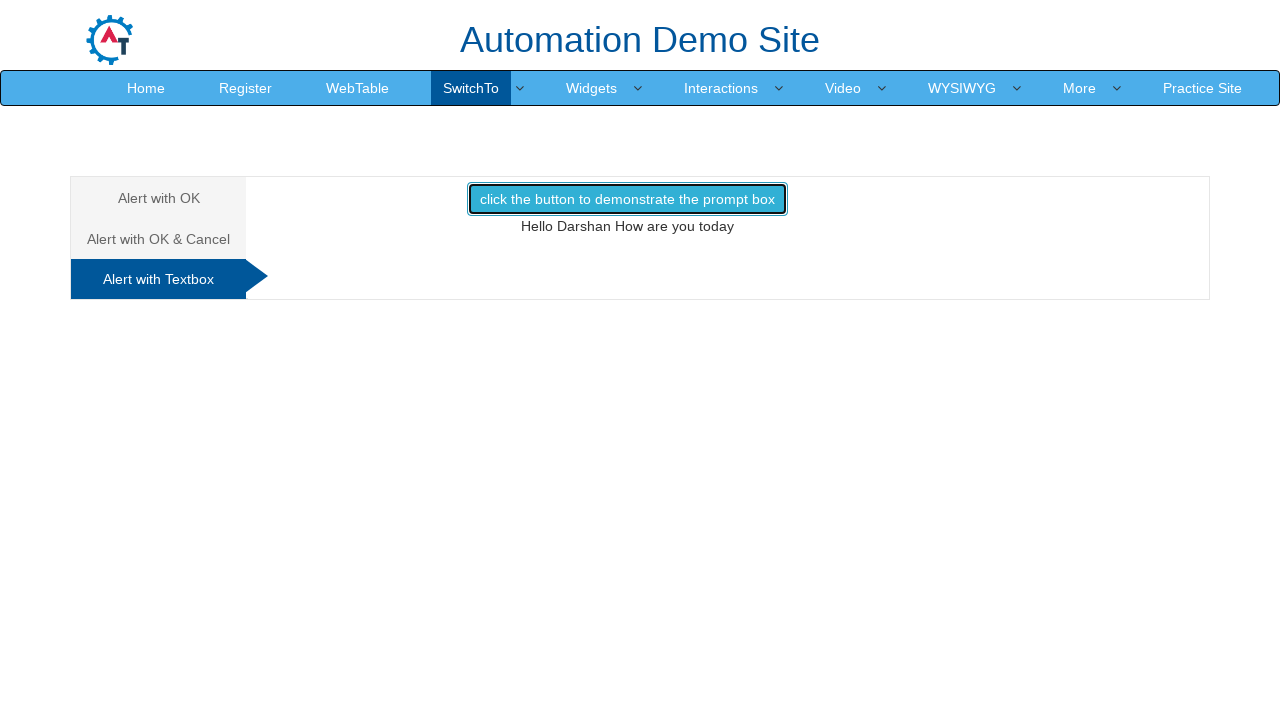

Verified result message displayed after accepting prompt
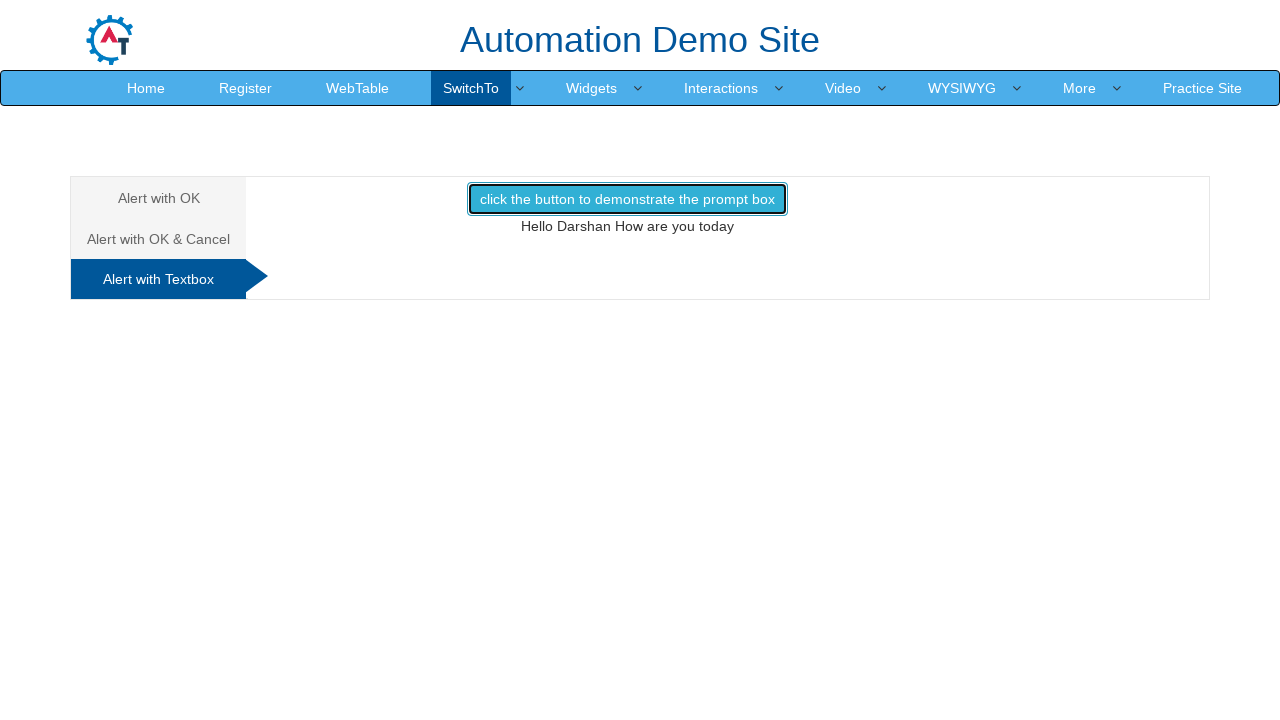

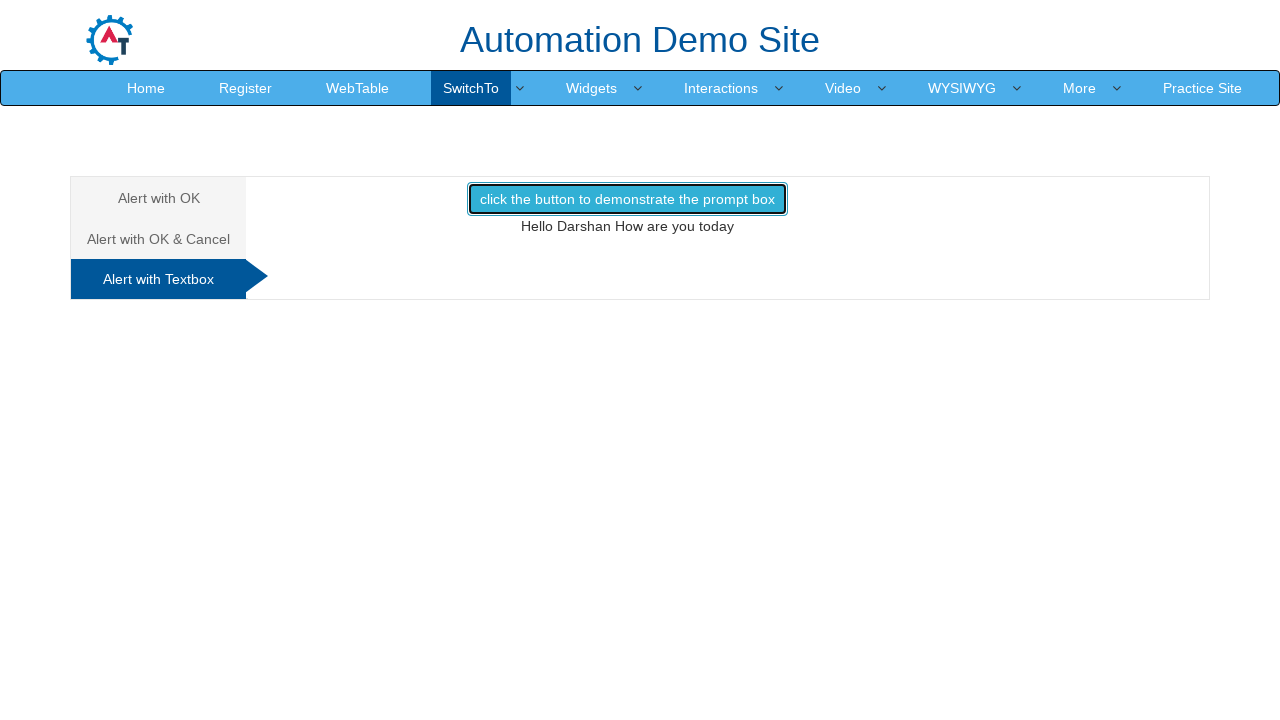